Tests form filling functionality on a practice Angular page by entering email, password, checking a checkbox, entering a name, and submitting the form to verify success message appears.

Starting URL: https://rahulshettyacademy.com/angularpractice/

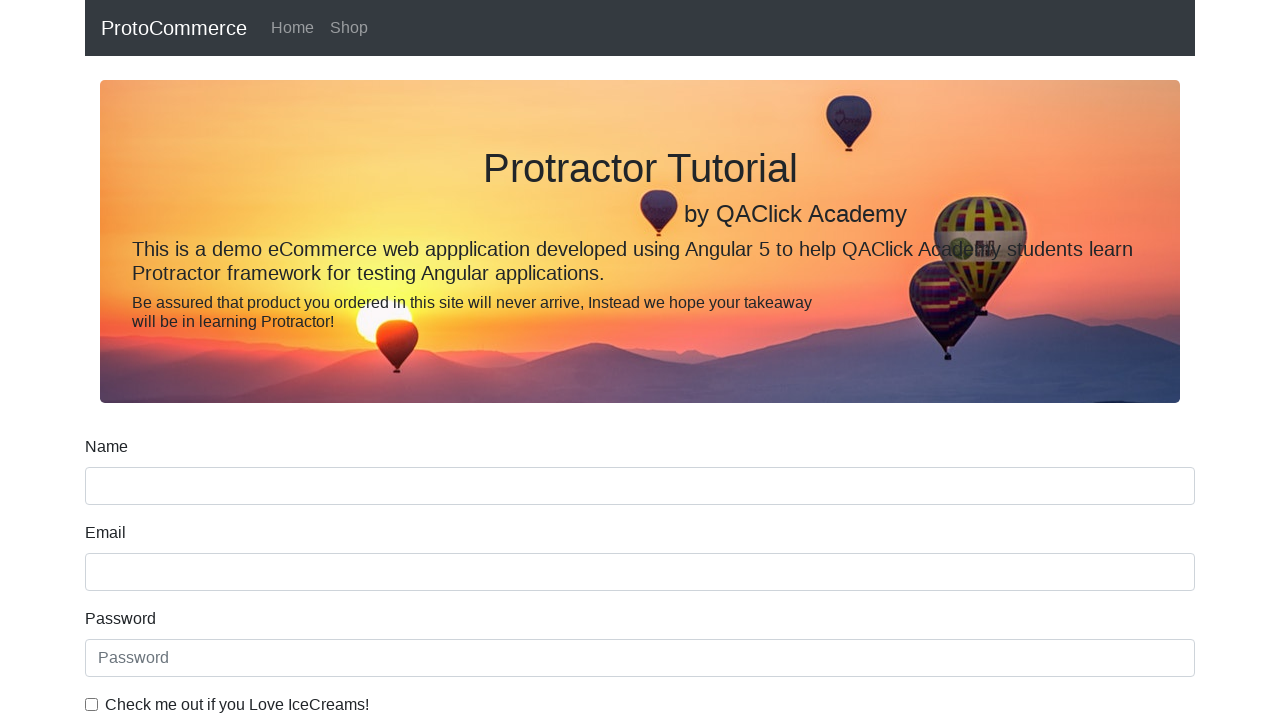

Filled email field with 'xyz@gmail.com' on input[name='email']
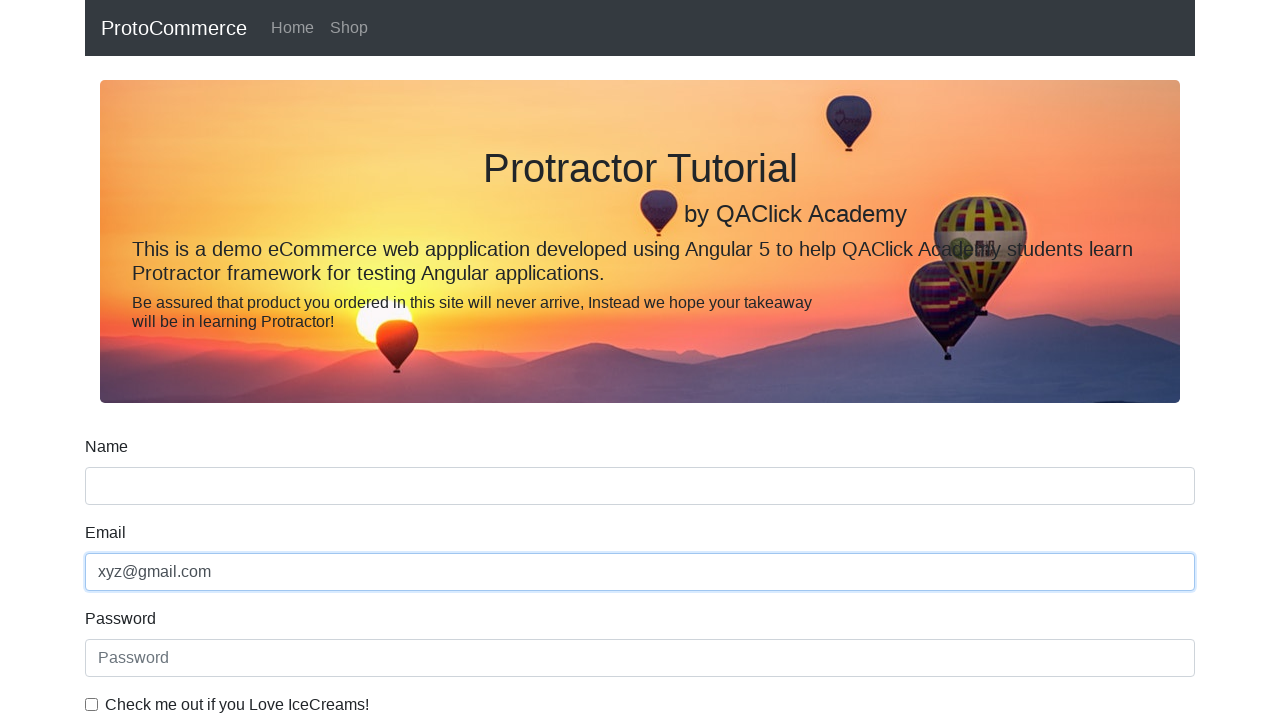

Filled password field with '123456' on #exampleInputPassword1
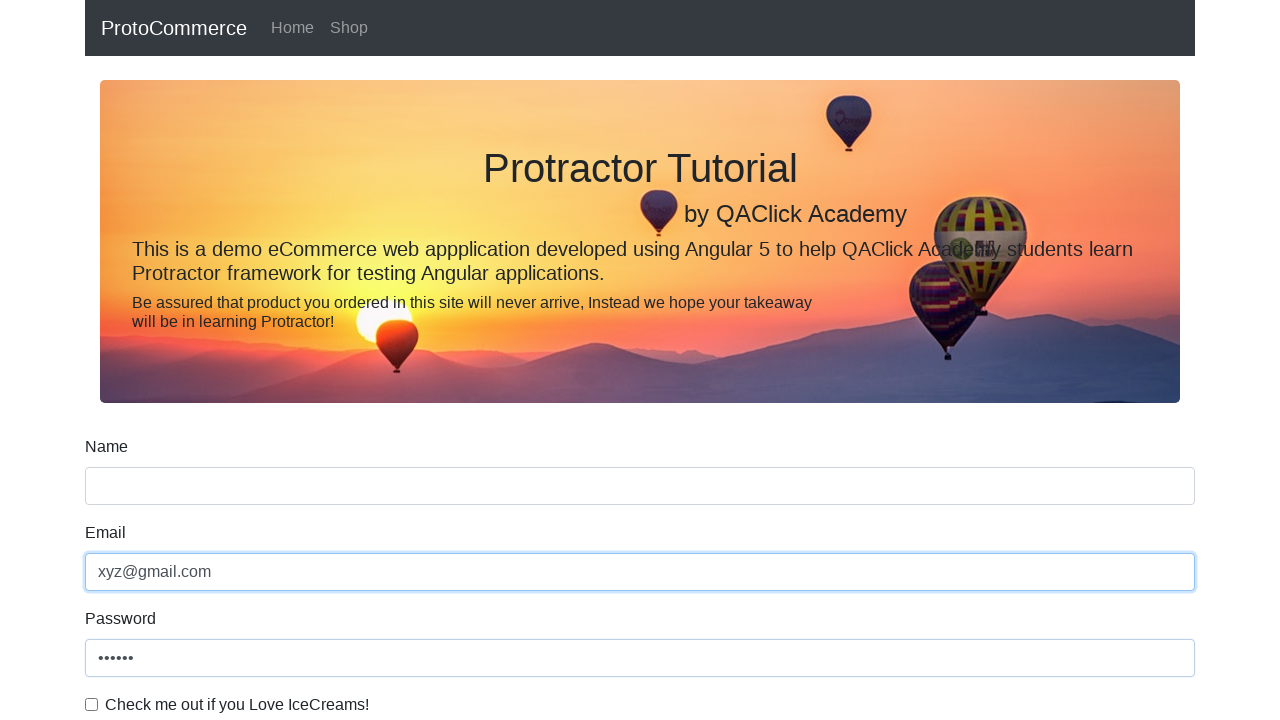

Clicked checkbox to enable terms agreement at (92, 704) on #exampleCheck1
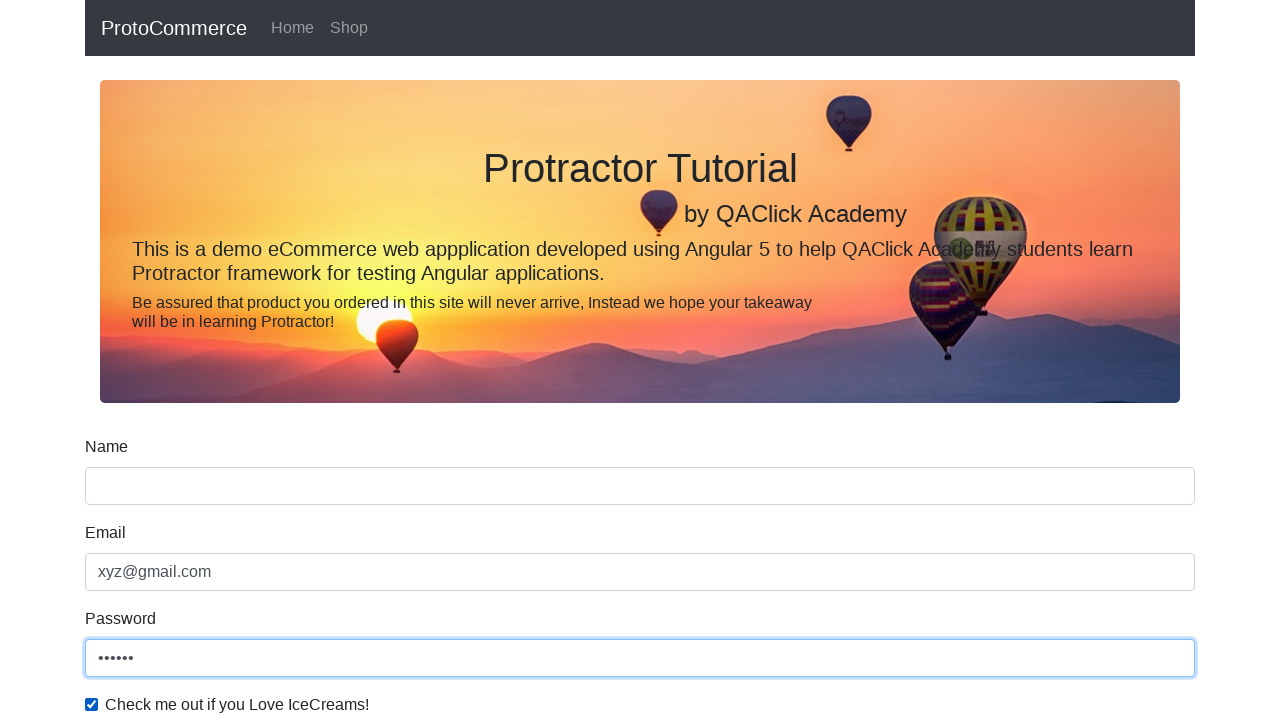

Updated email field with 'abc@gmail.com' on input[name='email']
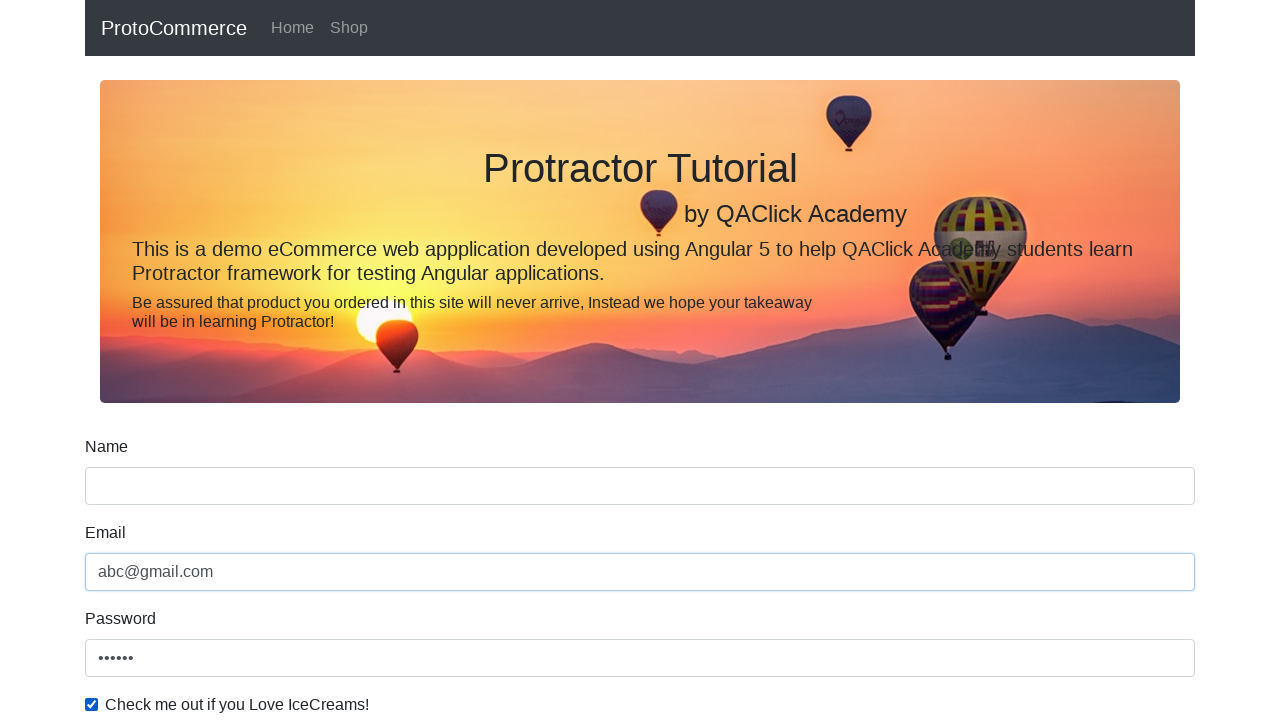

Clicked submit button to submit form at (123, 491) on input[type='submit']
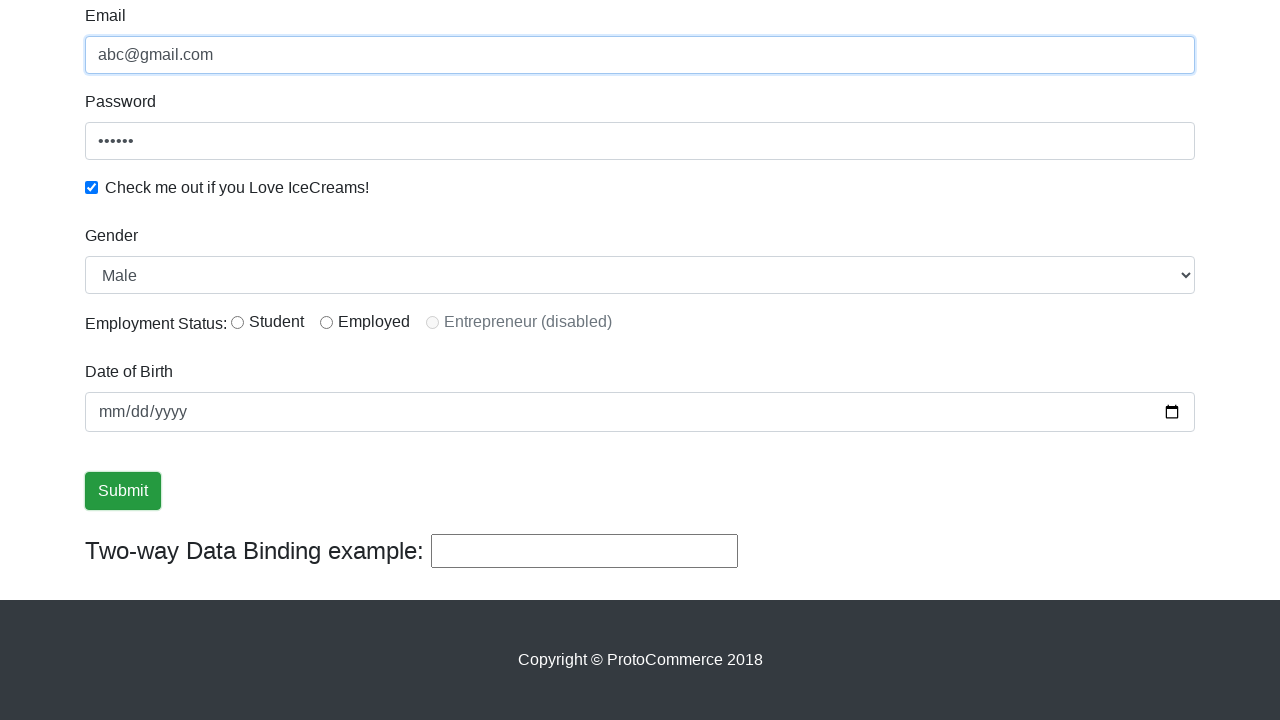

Success message appeared on page
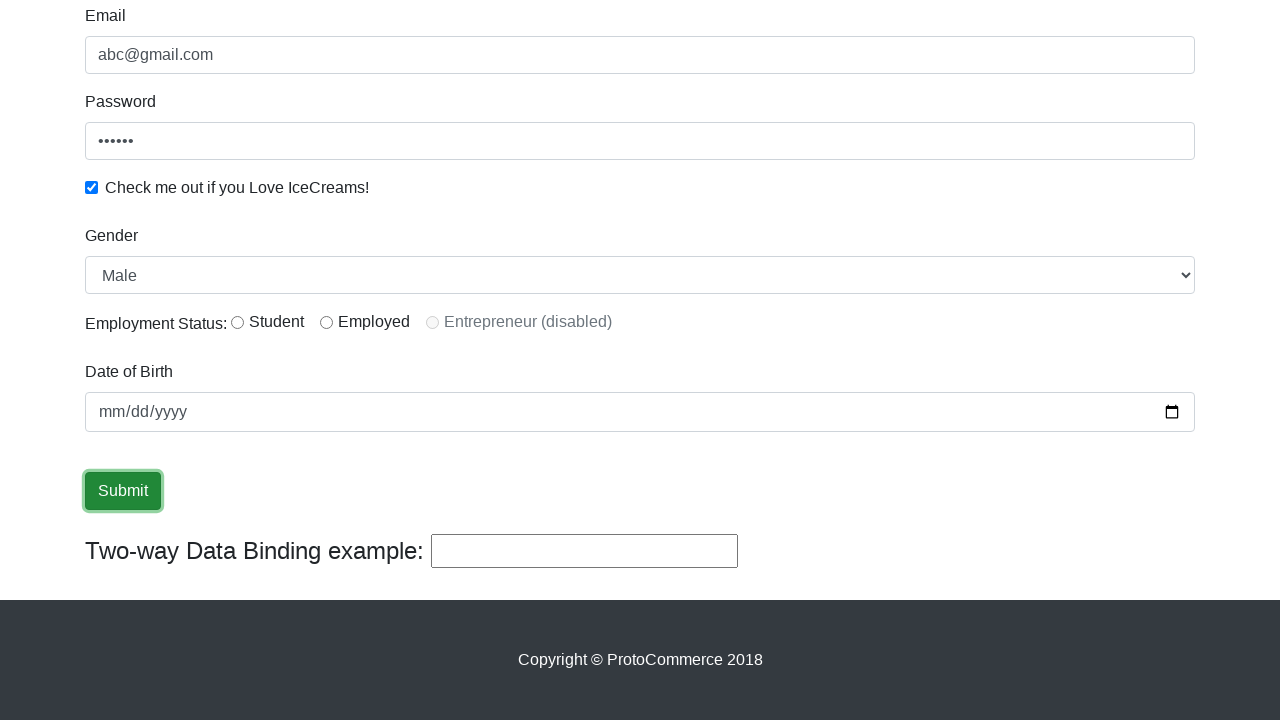

Extracted success message text: '
                    ×
                    Success! The Form has been submitted successfully!.
                  '
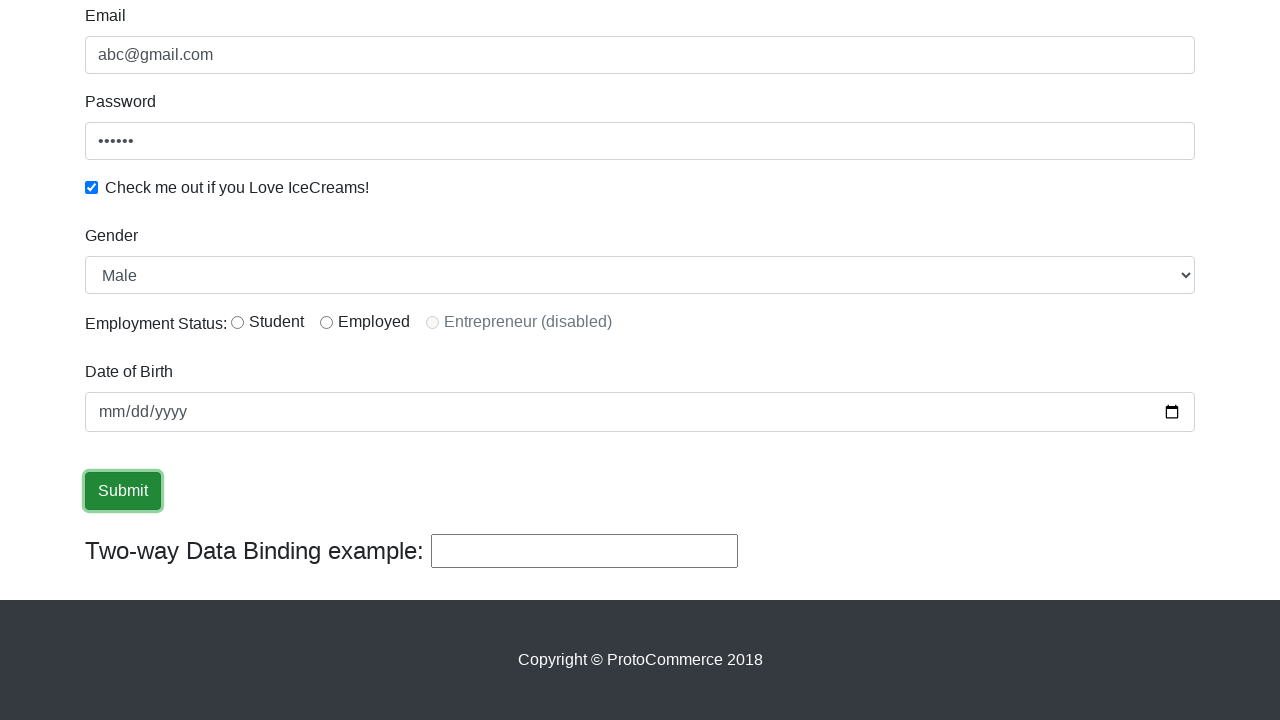

Filled name field with 'Darshan' on input[name='name']
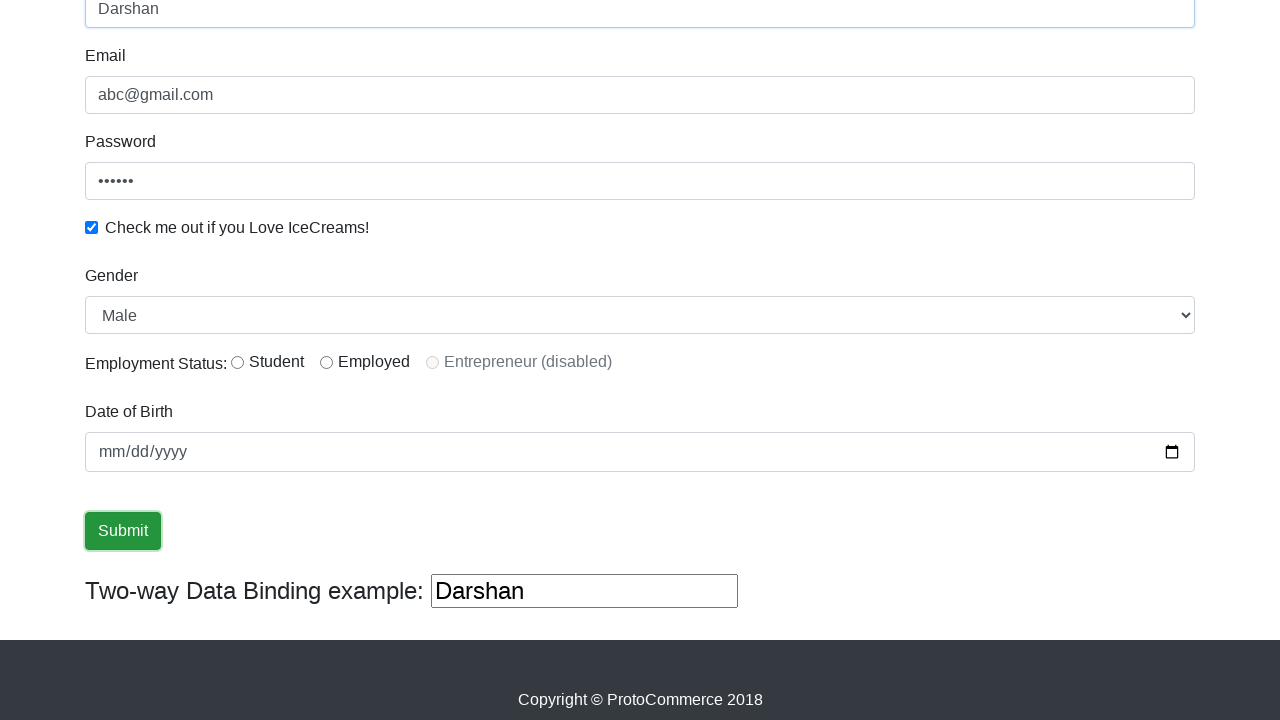

Verified success message contains 'Success' text
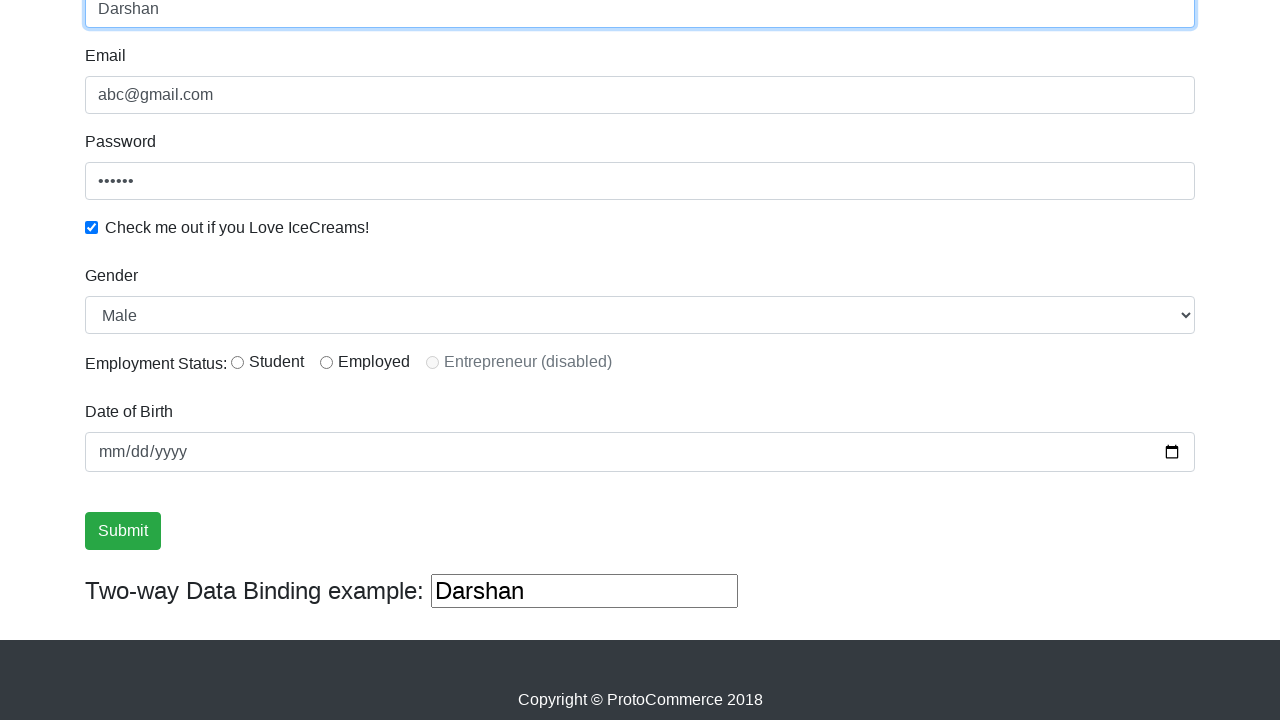

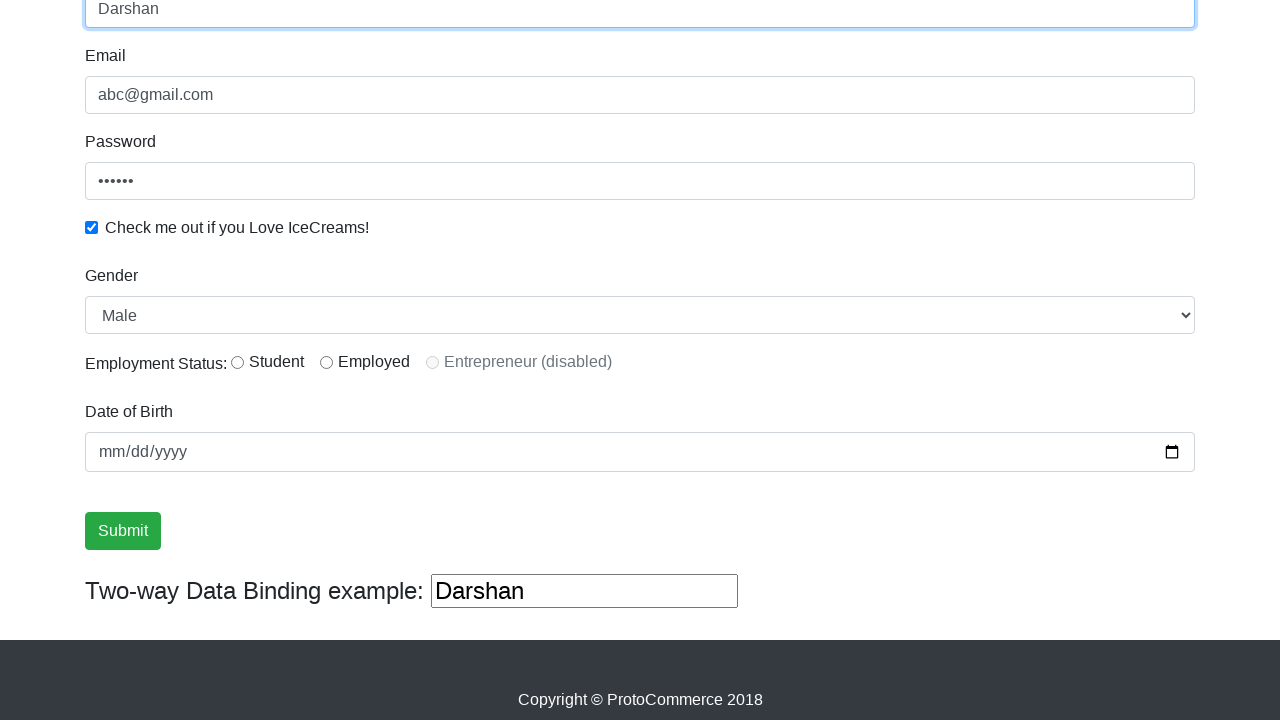